Tests interaction with frames by navigating to a frames demo page and filling an input field located within a frame using frameLocator.

Starting URL: https://ui.vision/demo/webtest/frames/

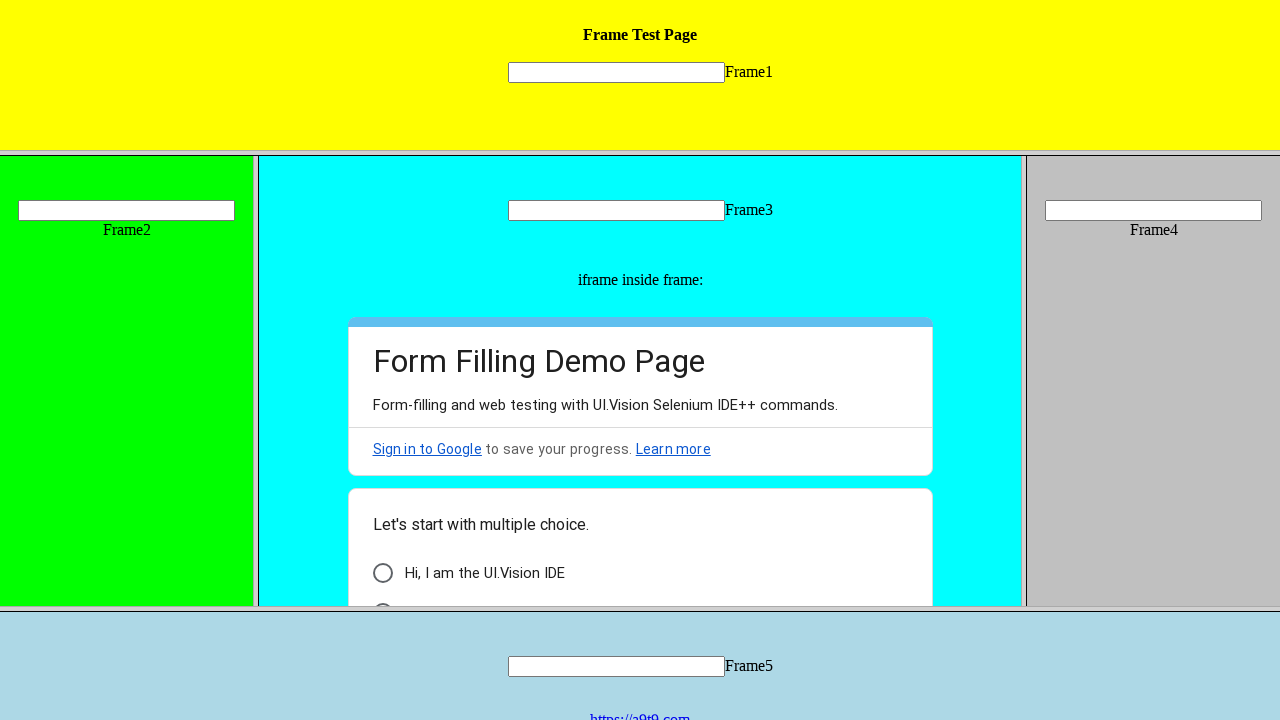

Filled input field 'mytext1' in frame_1.html with 'Hello, All' on xpath=//frame[@src="frame_1.html"] >> internal:control=enter-frame >> xpath=//in
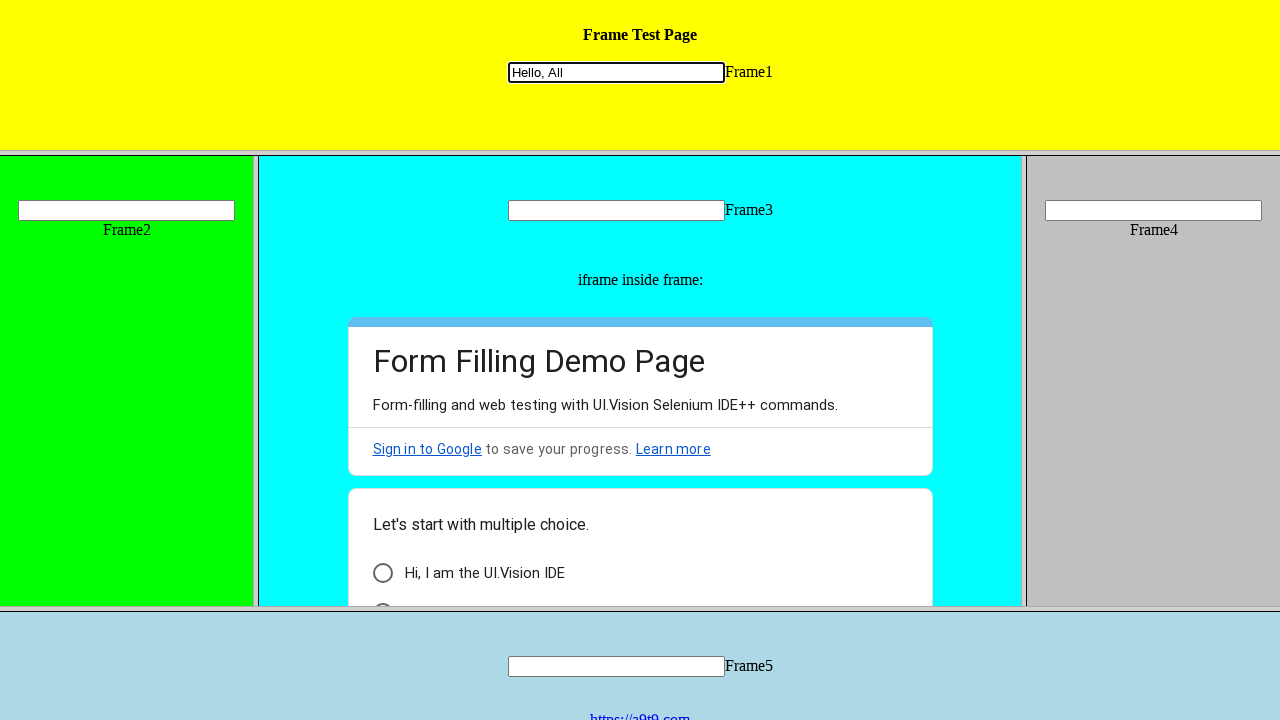

Waited 2 seconds to observe the result
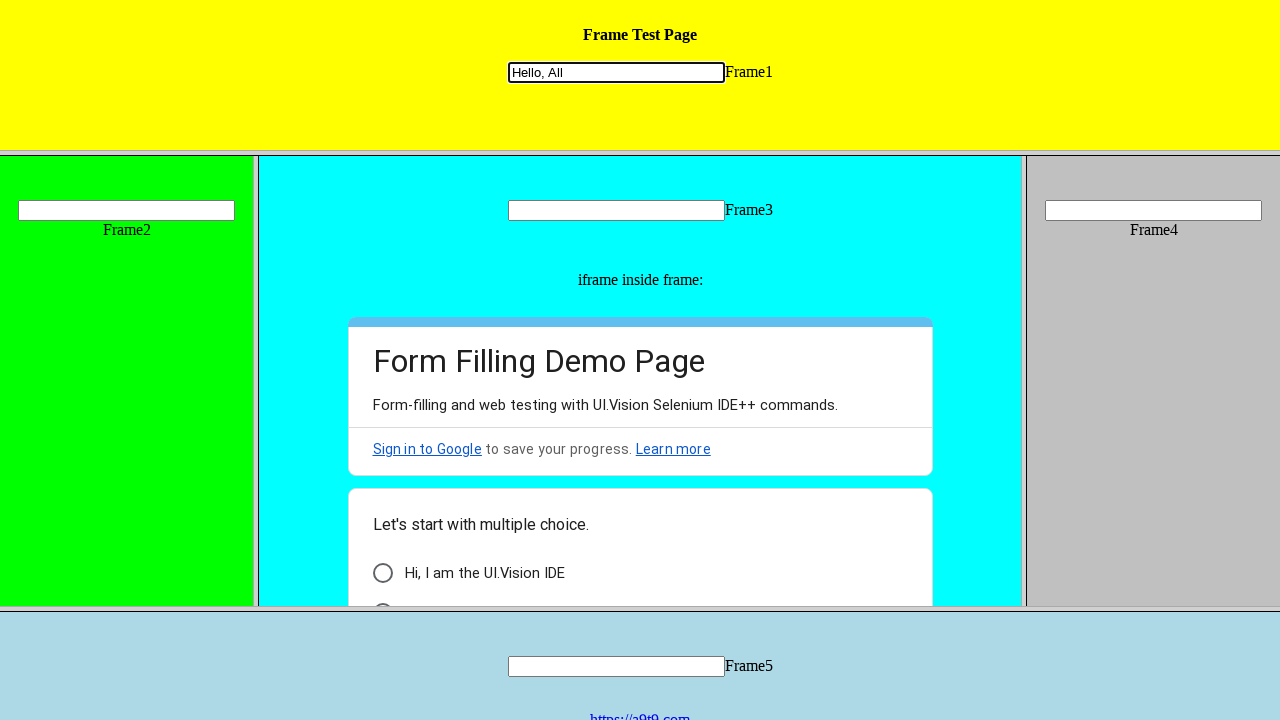

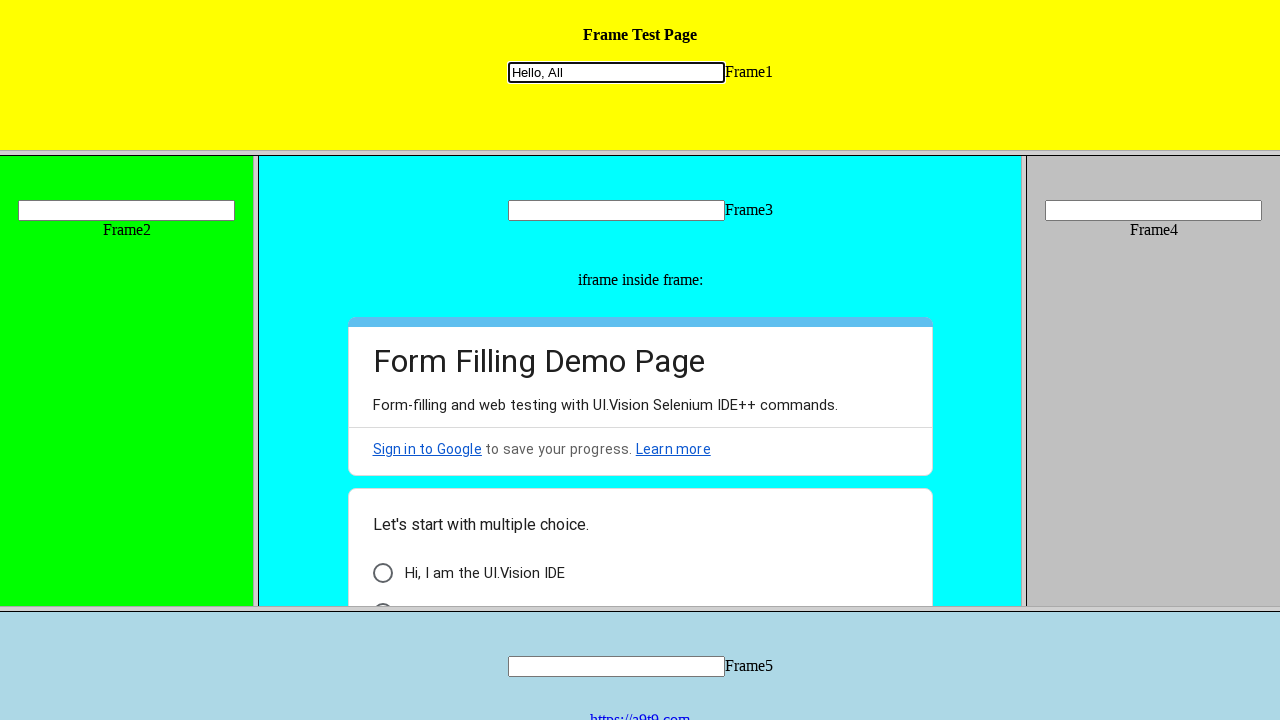